Tests explicit wait functionality by clicking a button and waiting for dynamic text to appear on the page

Starting URL: https://learnmoreplayground.blogspot.com/p/explicit-wait.html

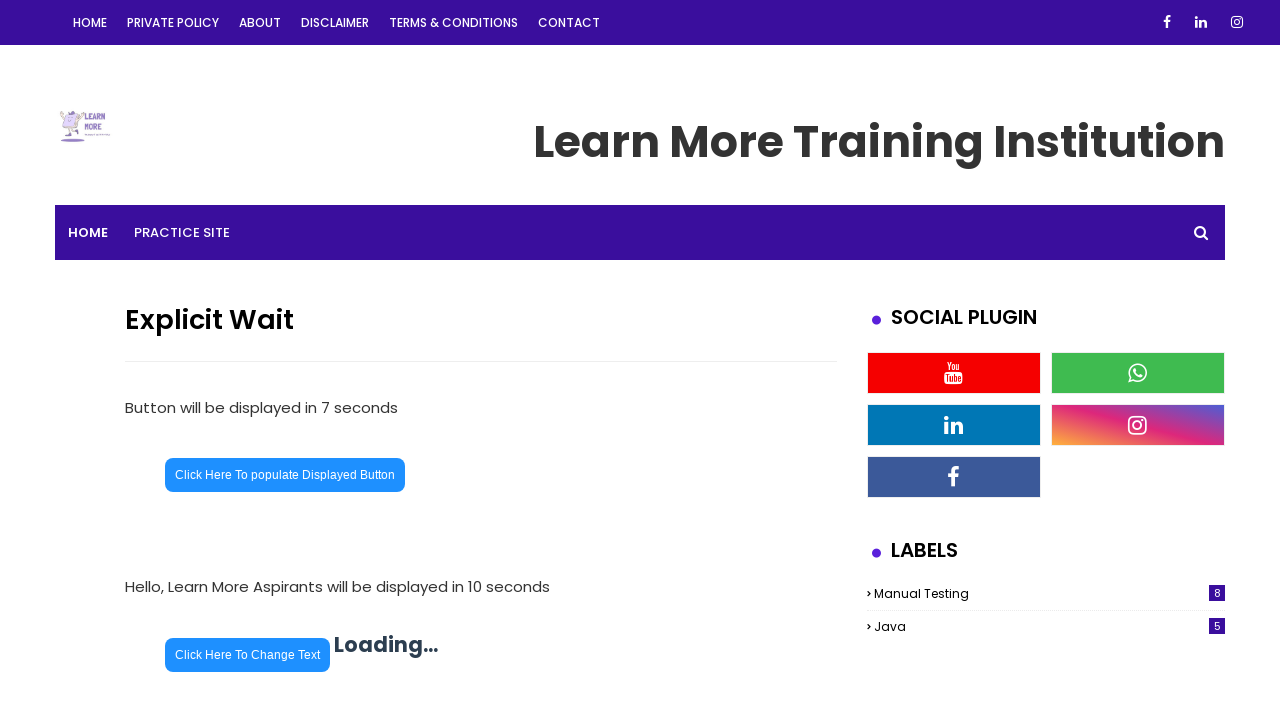

Clicked the third button in the container at (248, 654) on (//div[@id='container']//button)[3]
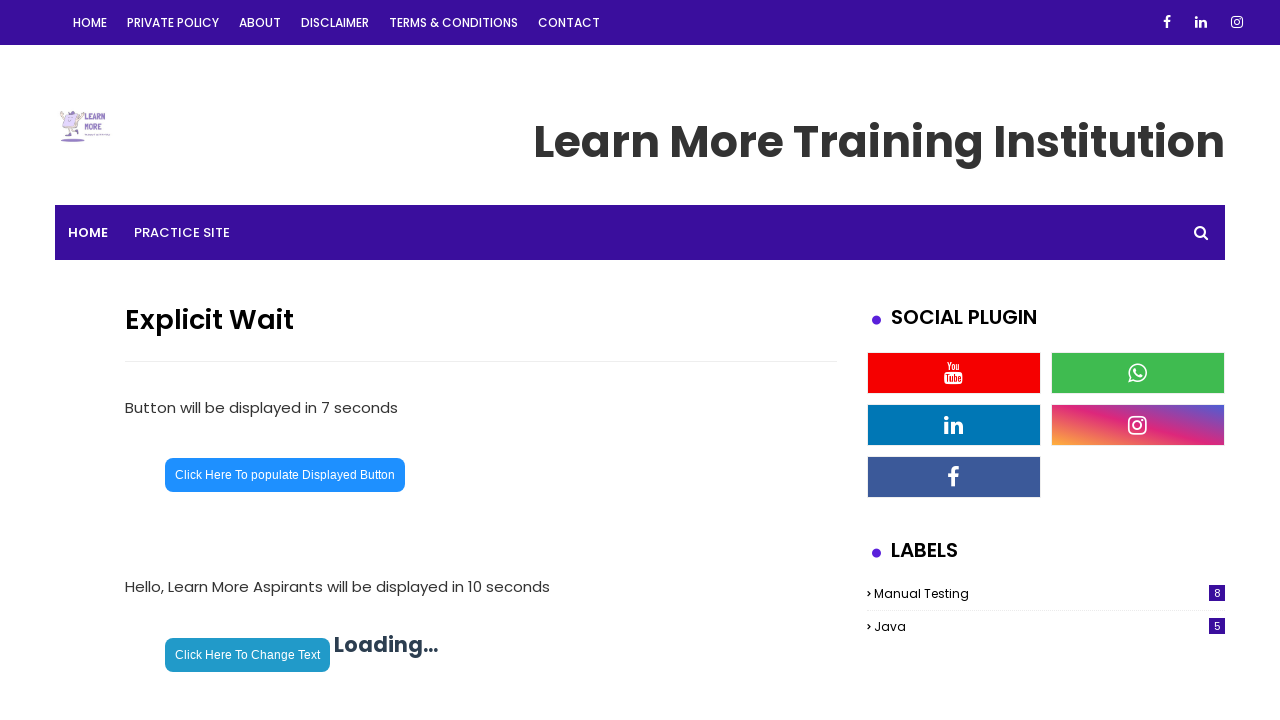

Waited for dynamic text element to appear (timeout: 12000ms)
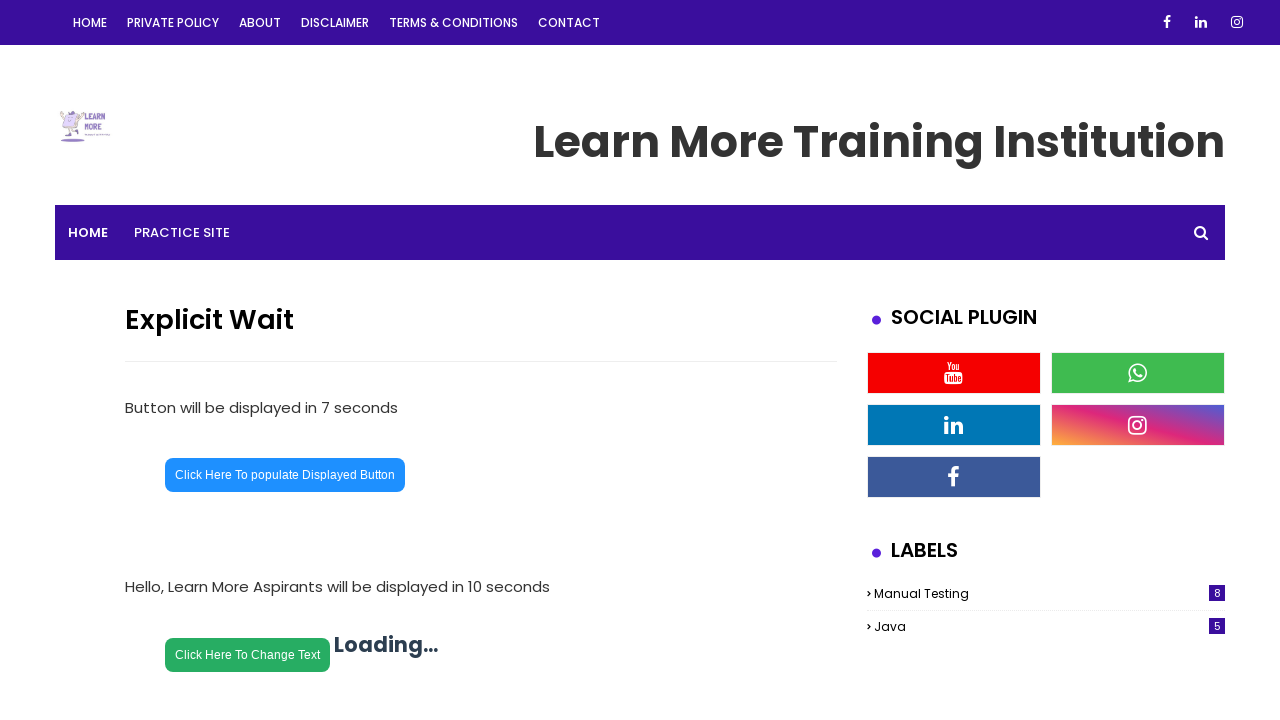

Verified the expected text 'Hello, Learn More Aspirants' is displayed
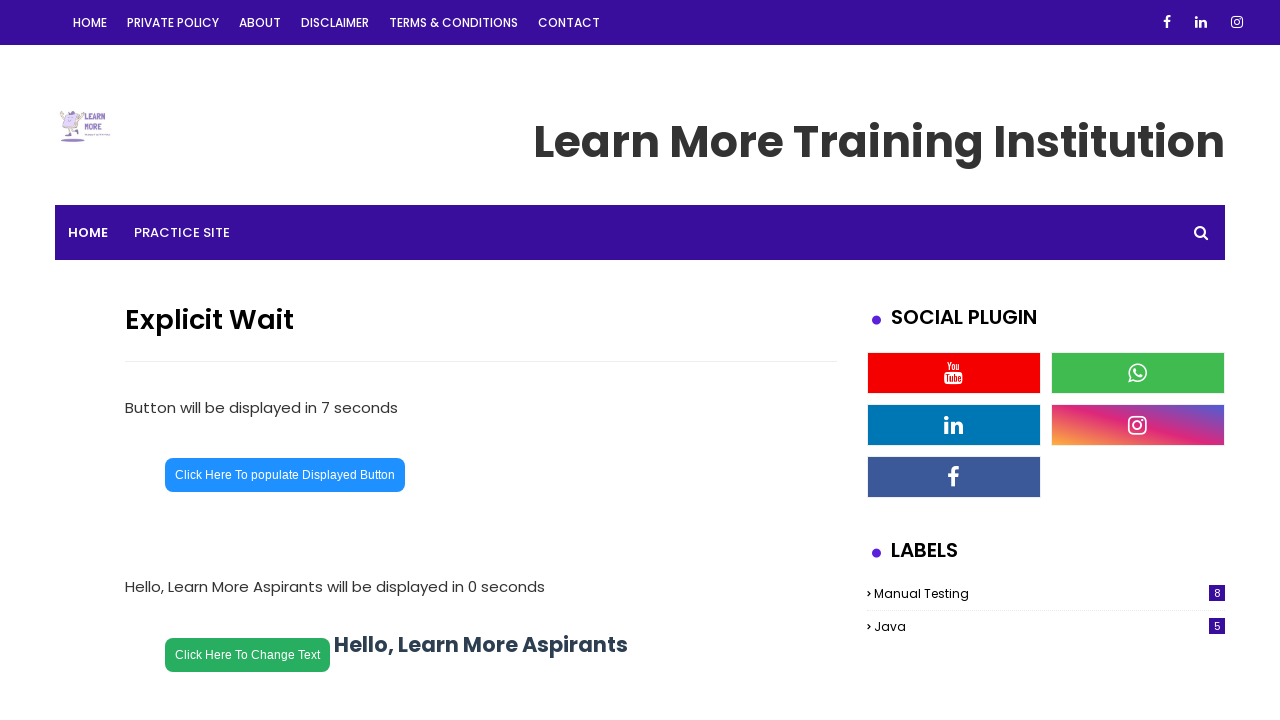

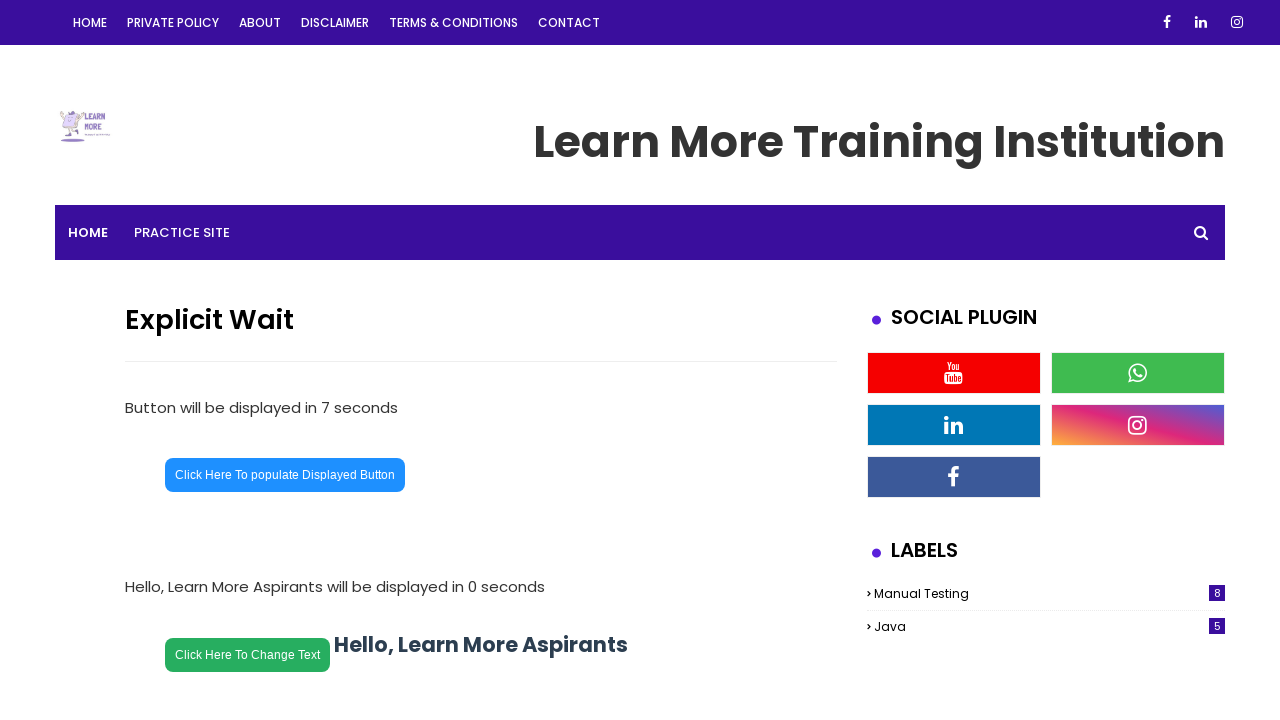